Tests a loading images page by waiting for the "Done!" text to appear, then verifies that images have loaded in the image container.

Starting URL: https://bonigarcia.dev/selenium-webdriver-java/loading-images.html

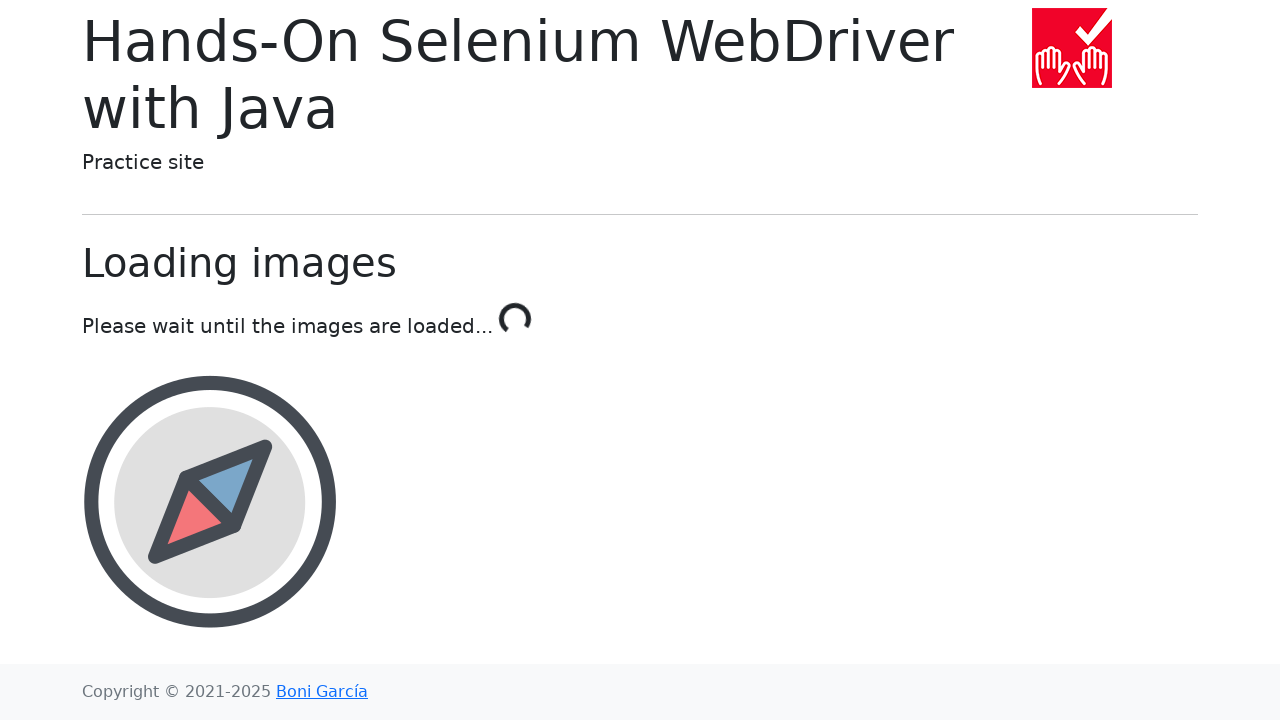

Waited for 'Done!' text to appear in loading indicator
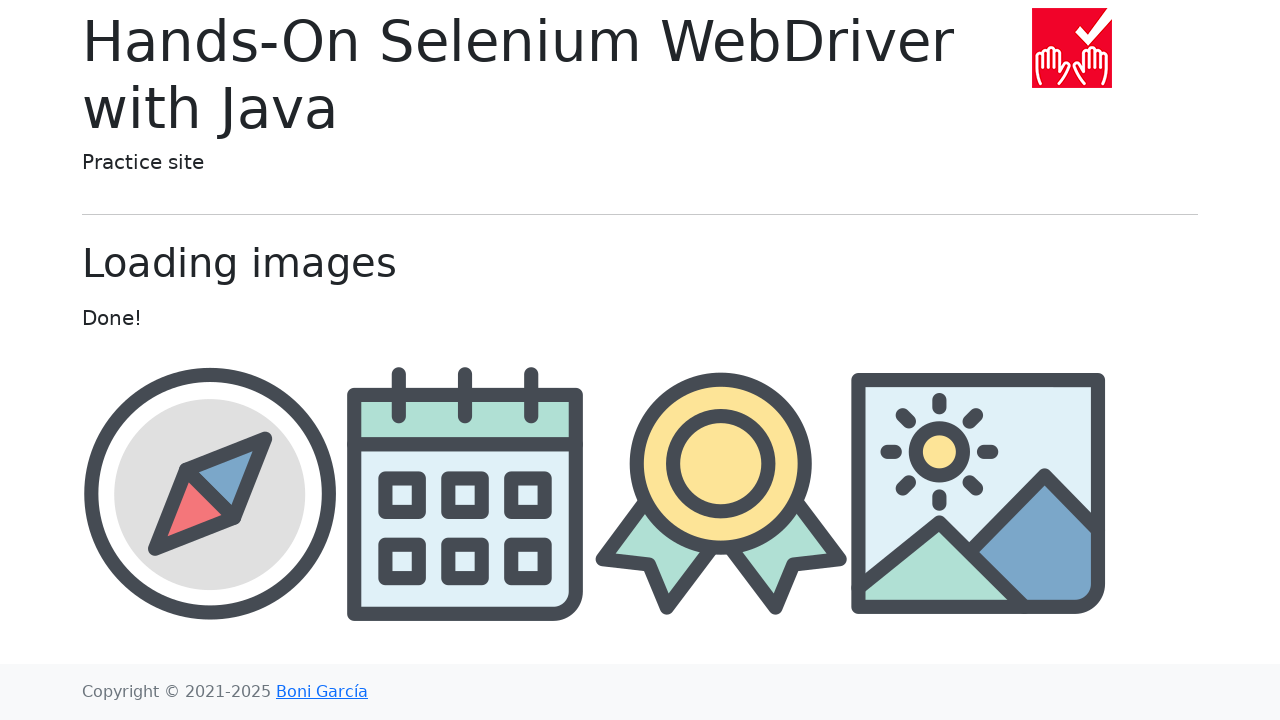

Image container with at least one image loaded
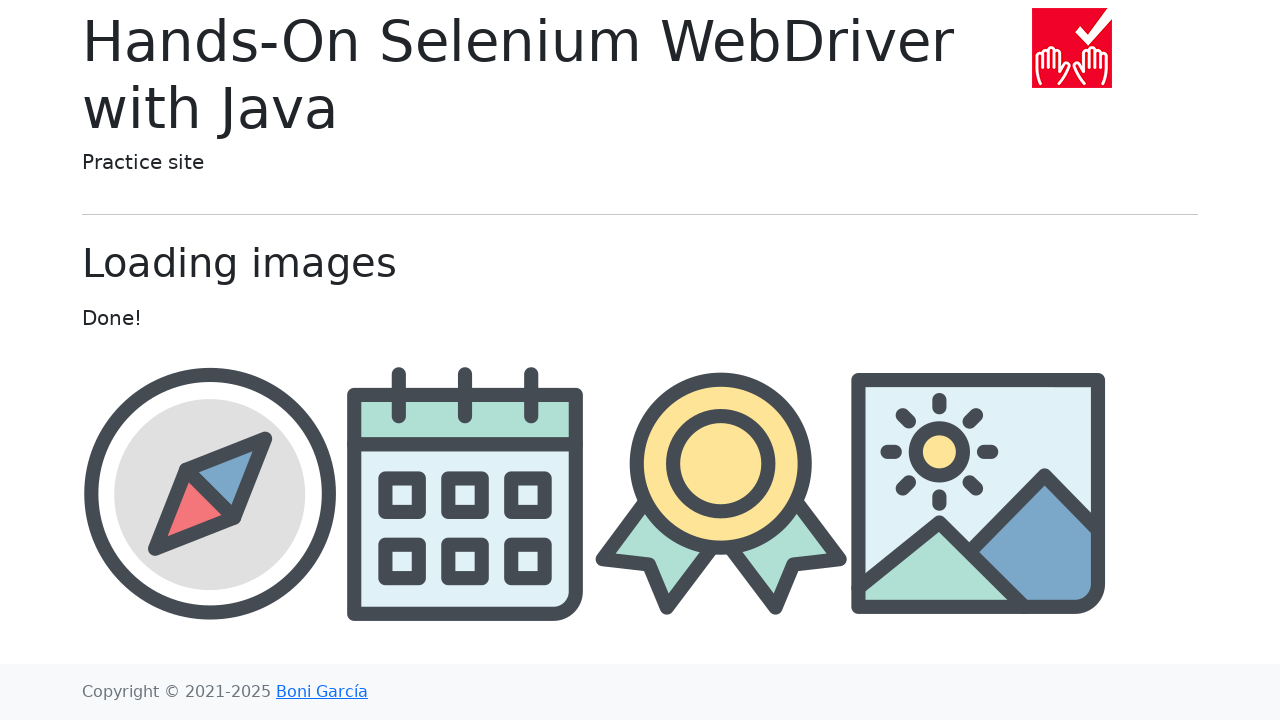

Verified third image is visible in the image container
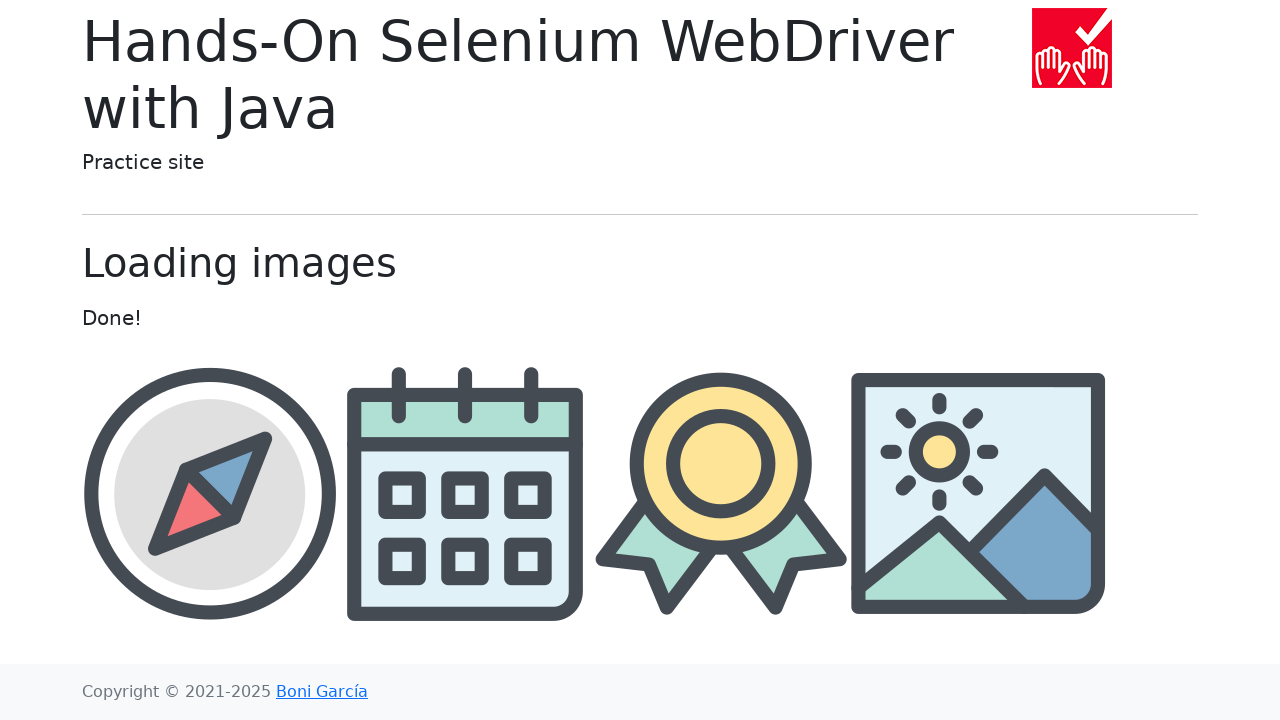

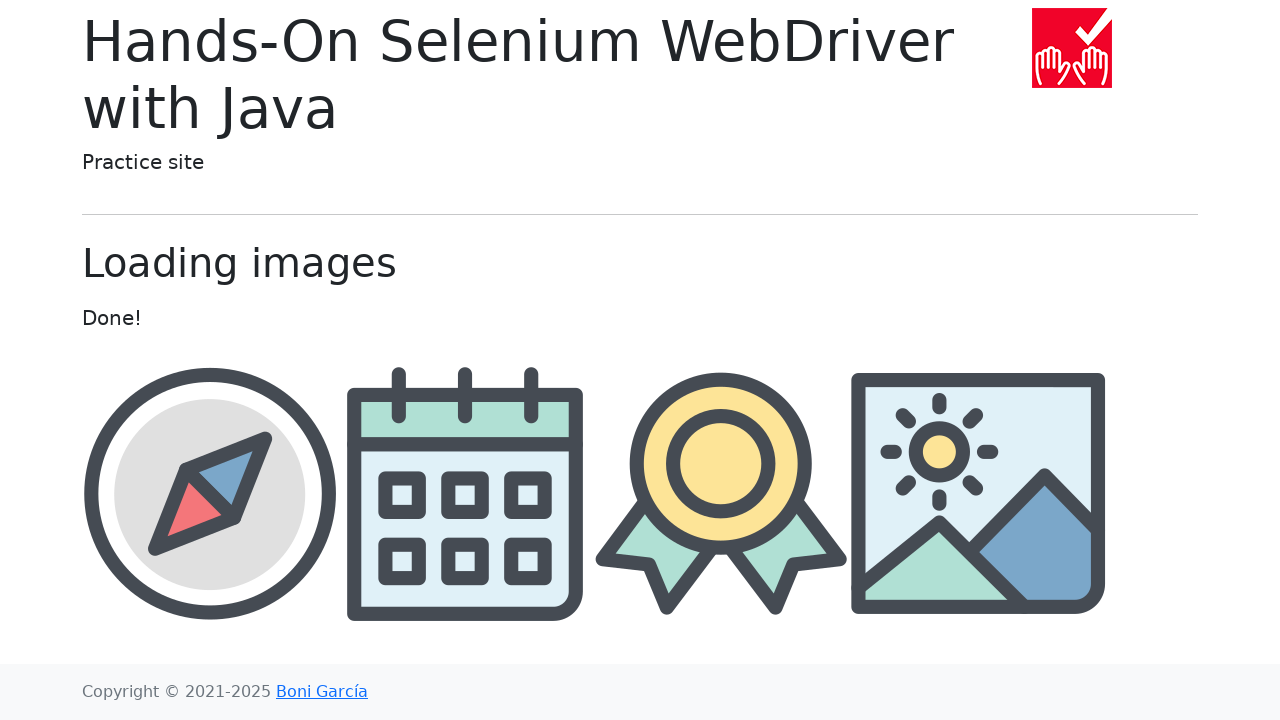